Tests radio button functionality by clicking the Hockey radio button and then iterating through all sport radio buttons to verify they are clickable and can be selected

Starting URL: https://practice.cydeo.com/radio_buttons

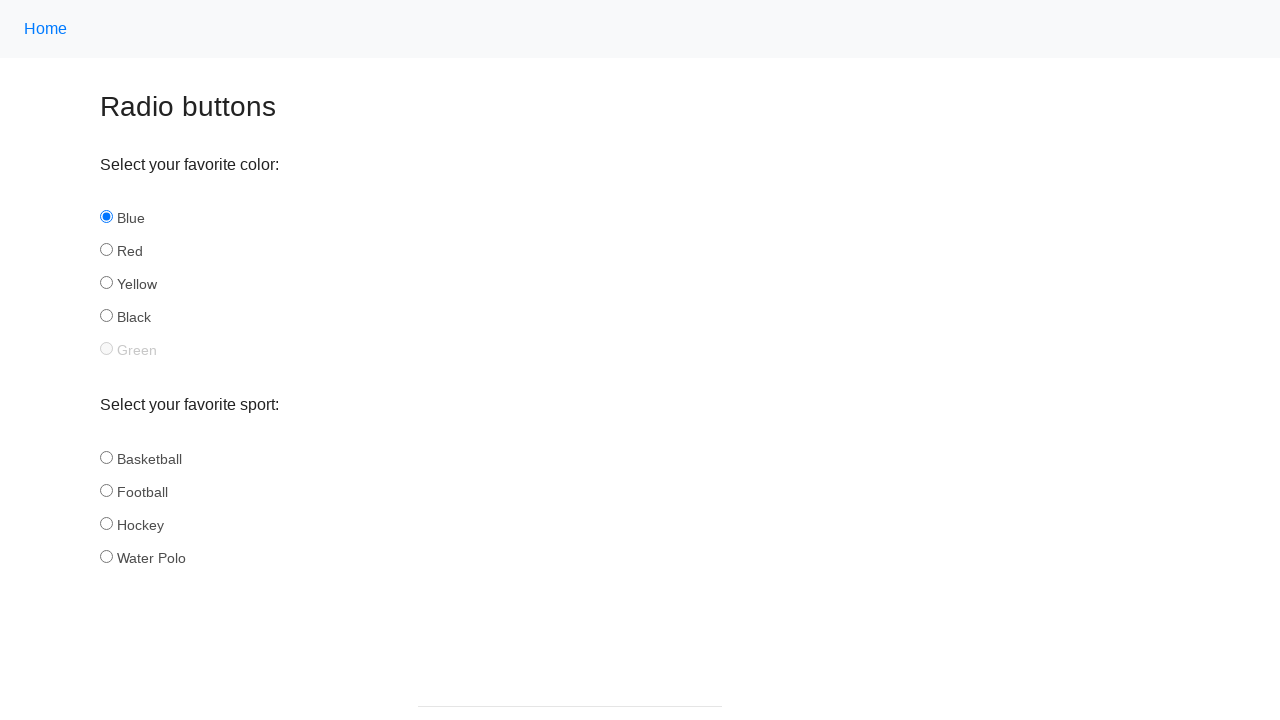

Clicked the Hockey radio button at (106, 523) on input#hockey
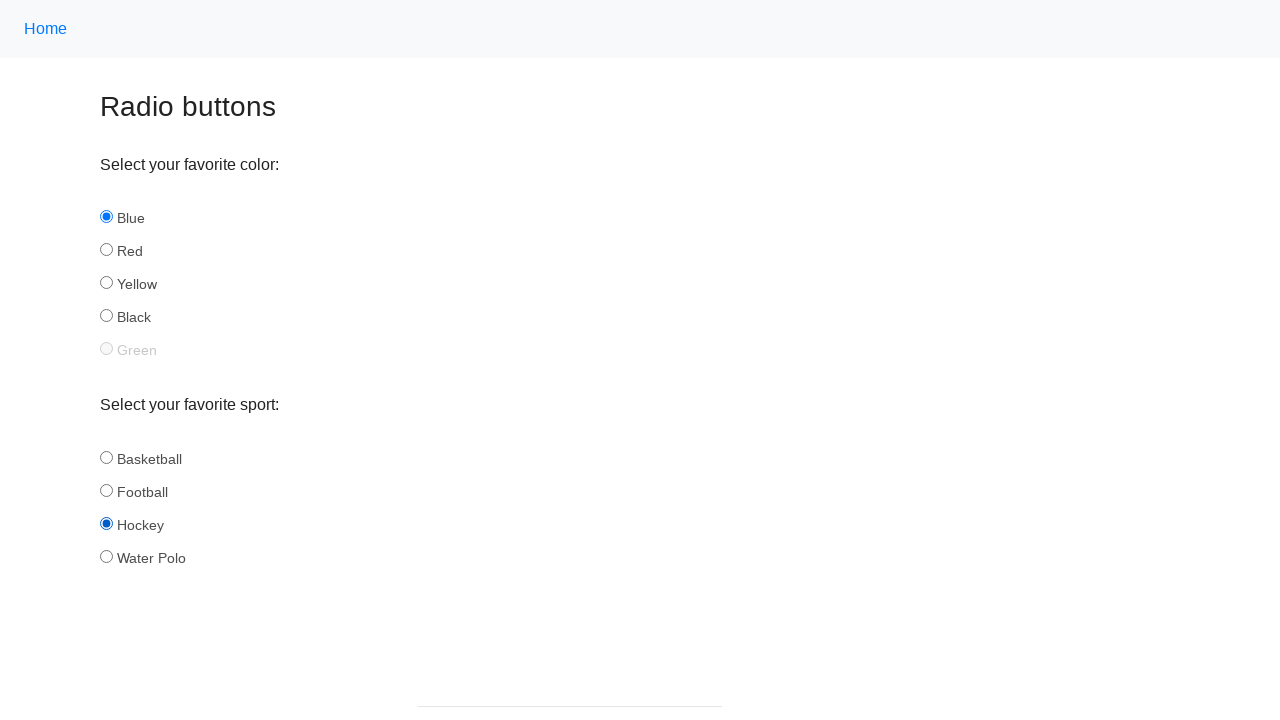

Located the Hockey radio button element
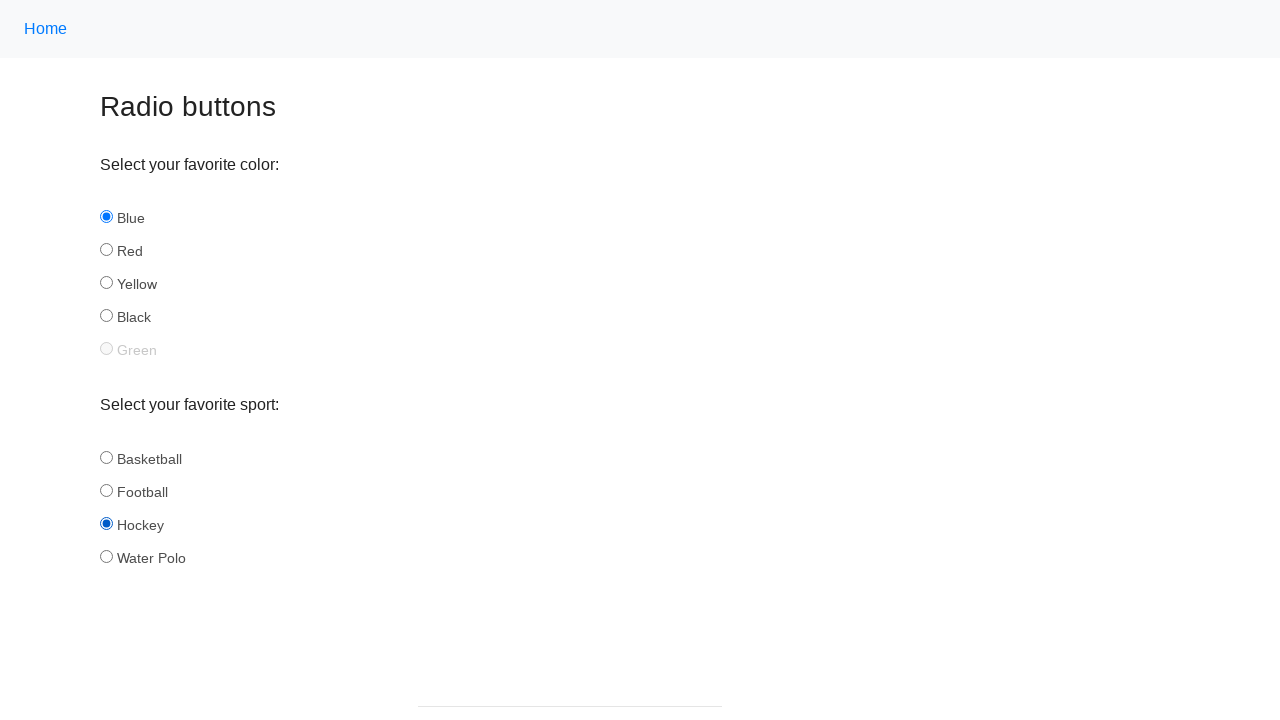

Verified that Hockey radio button is checked
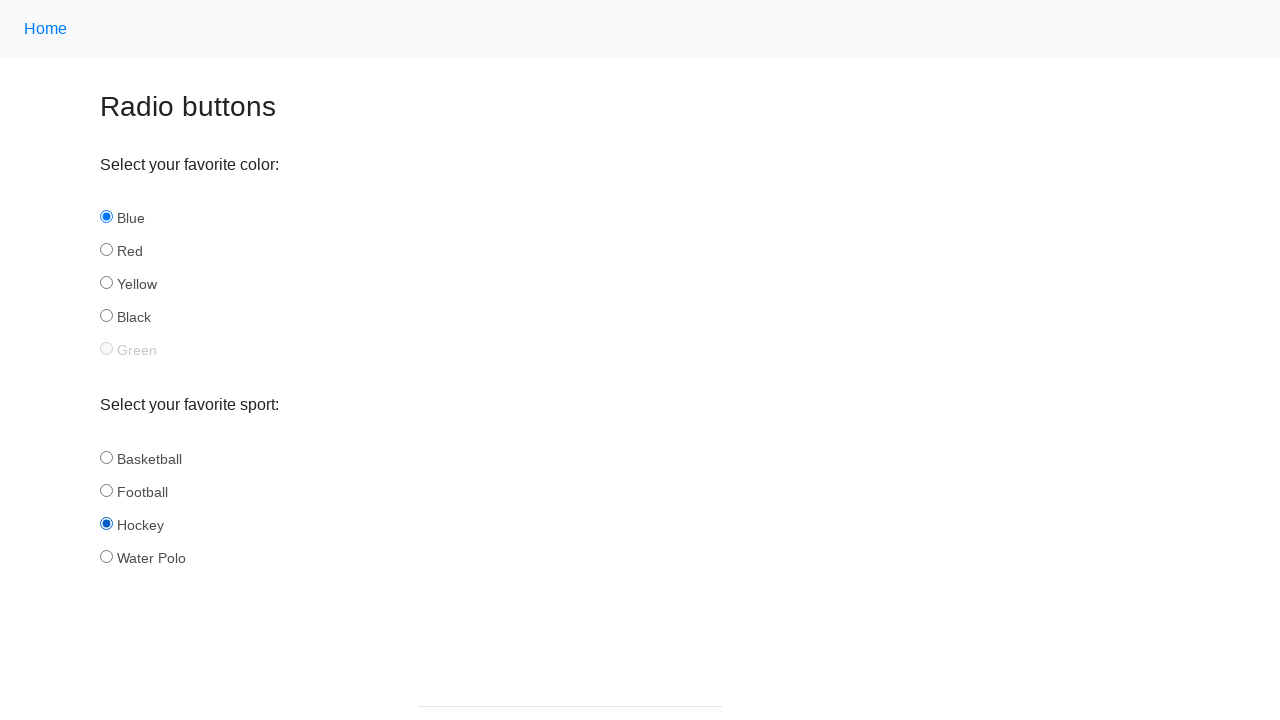

Retrieved all sport radio button elements
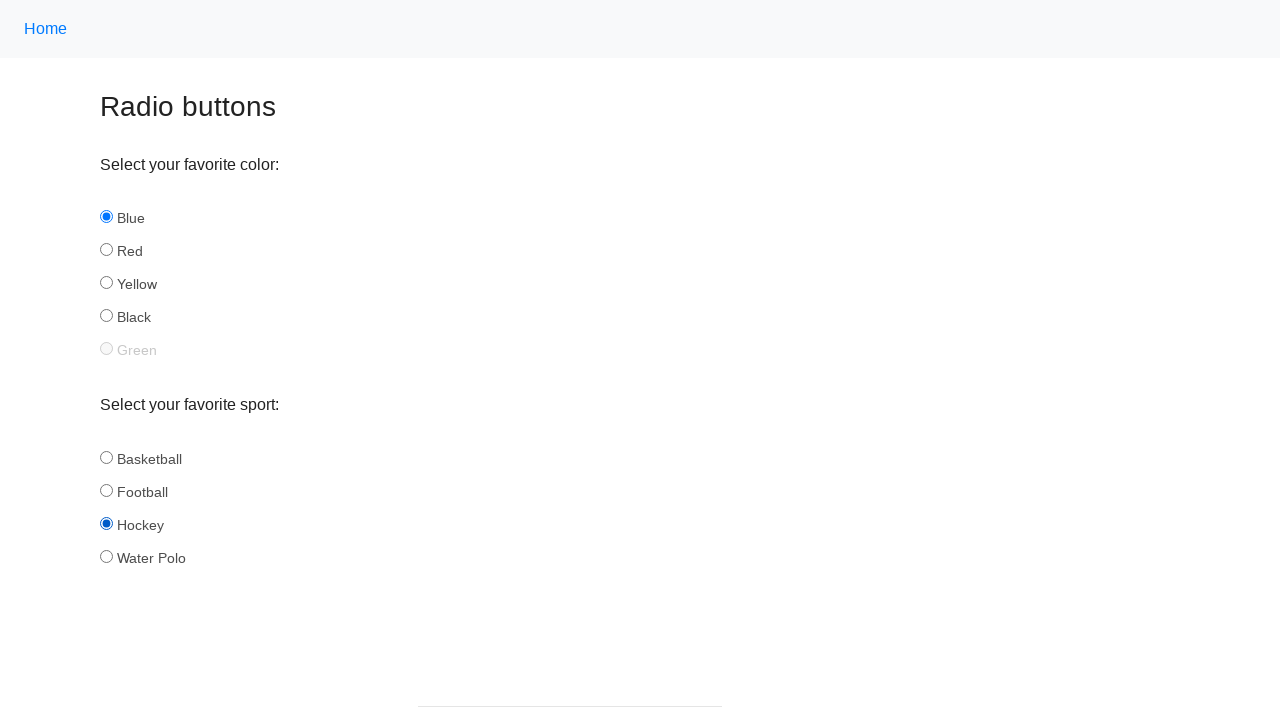

Clicked a sport radio button at (106, 457) on input[name='sport'] >> nth=0
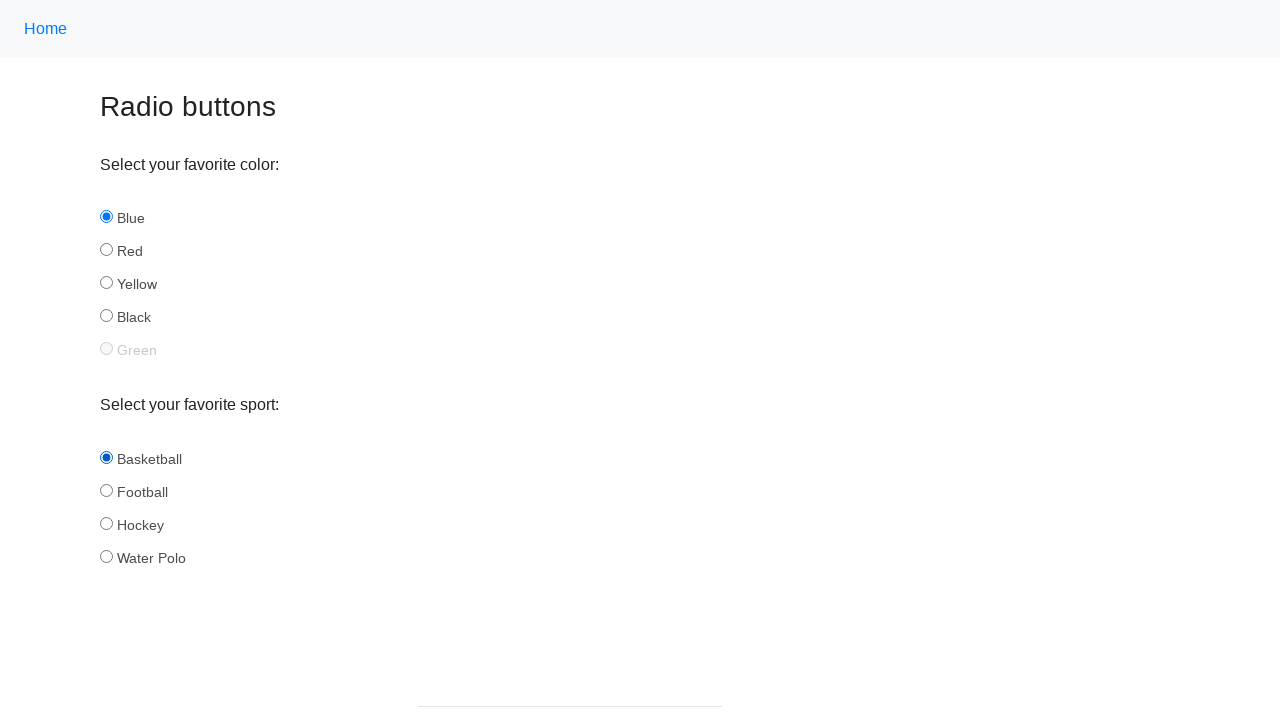

Retrieved radio button ID: basketball
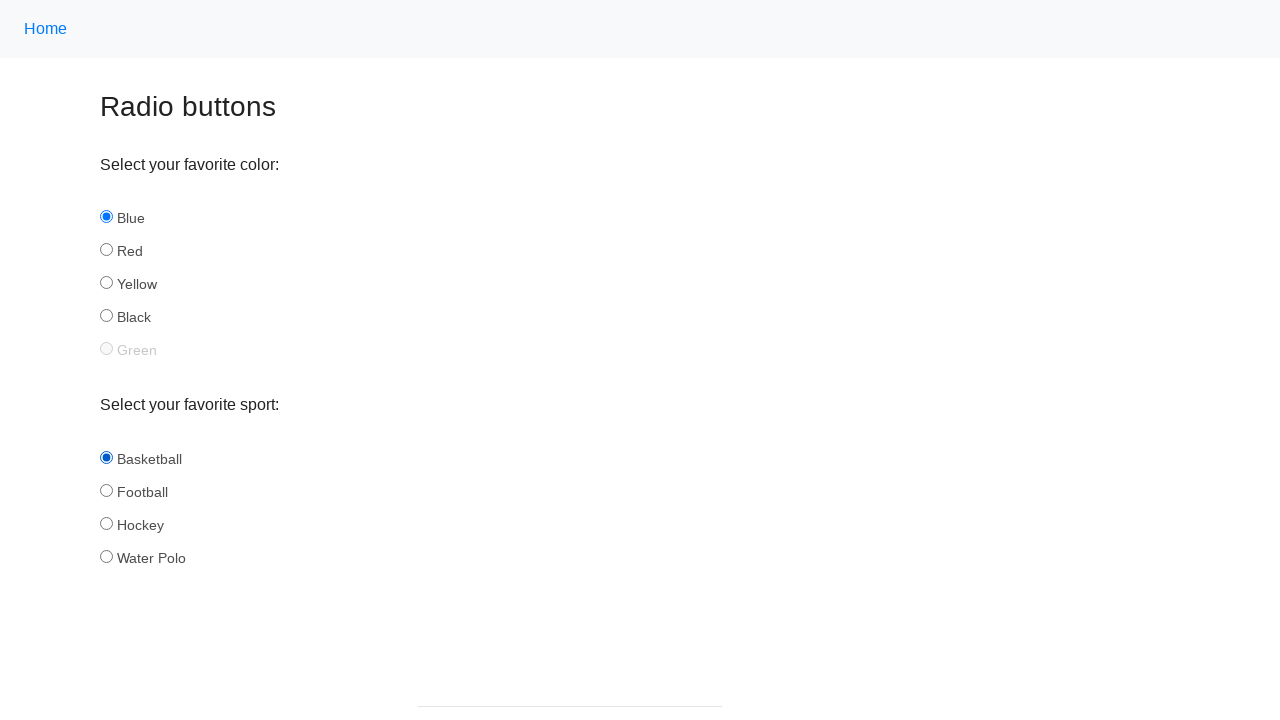

Verified that basketball radio button is checked
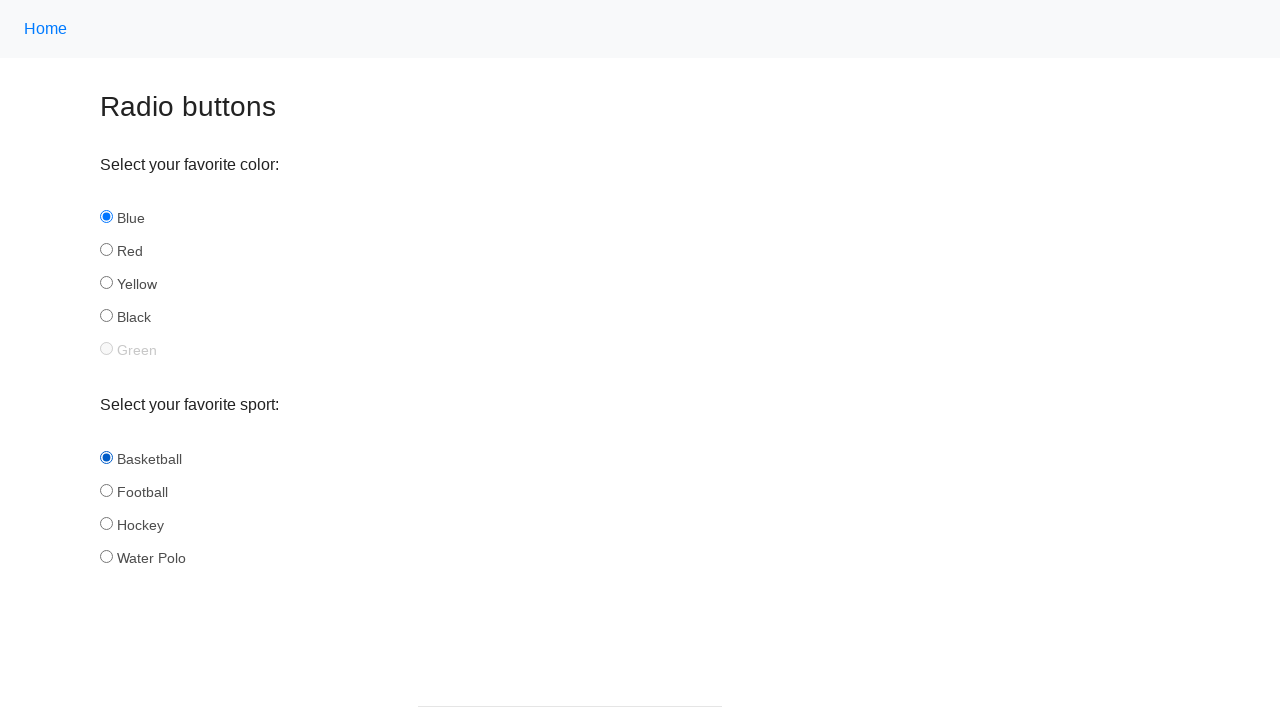

Clicked a sport radio button at (106, 490) on input[name='sport'] >> nth=1
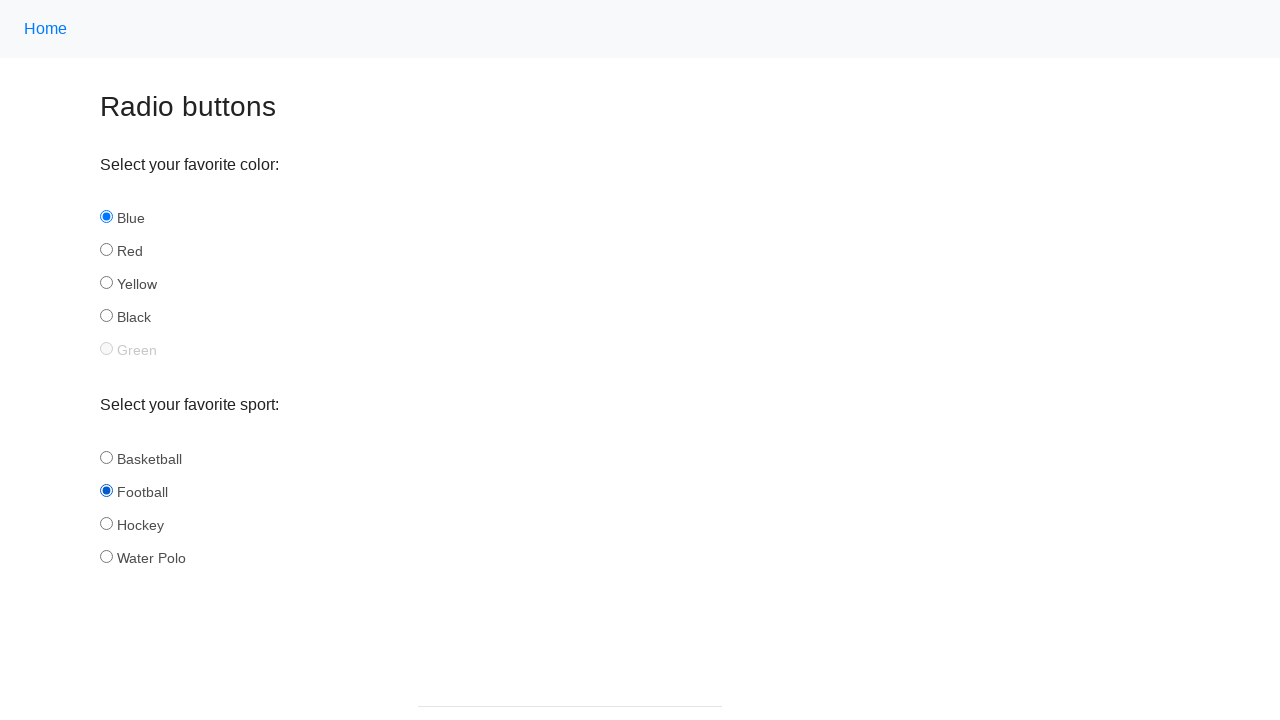

Retrieved radio button ID: football
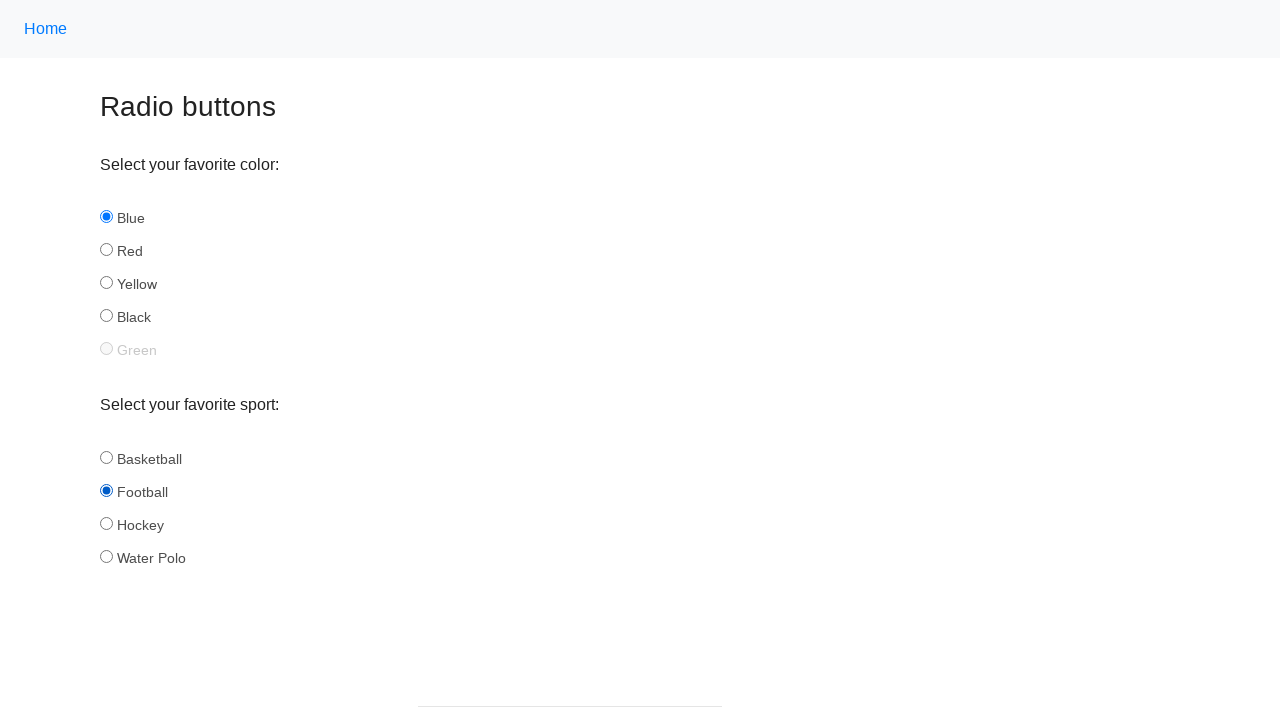

Verified that football radio button is checked
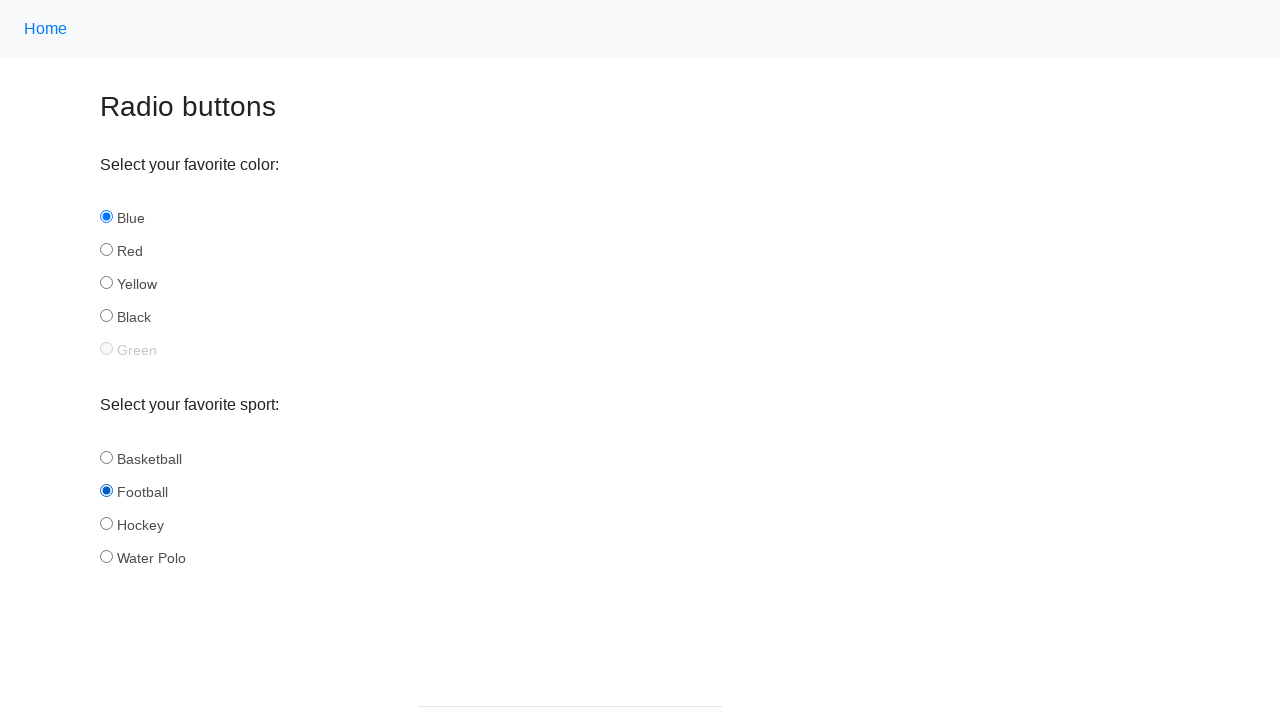

Clicked a sport radio button at (106, 523) on input[name='sport'] >> nth=2
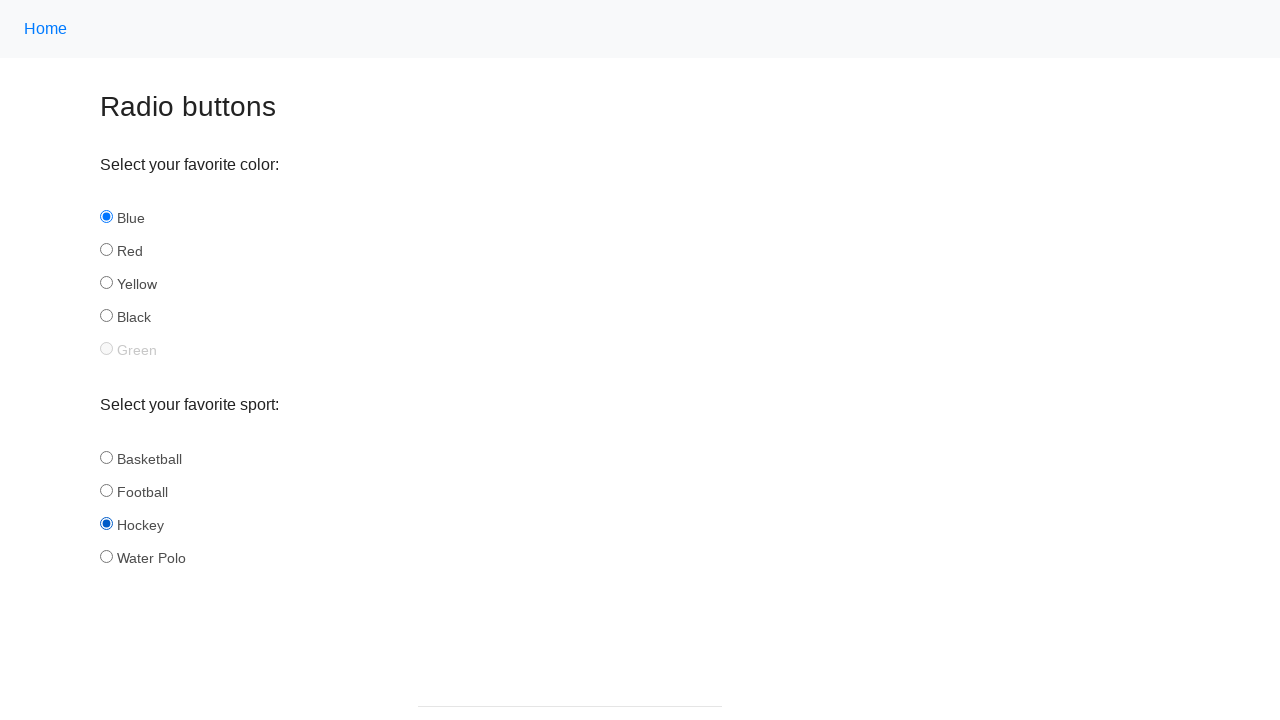

Retrieved radio button ID: hockey
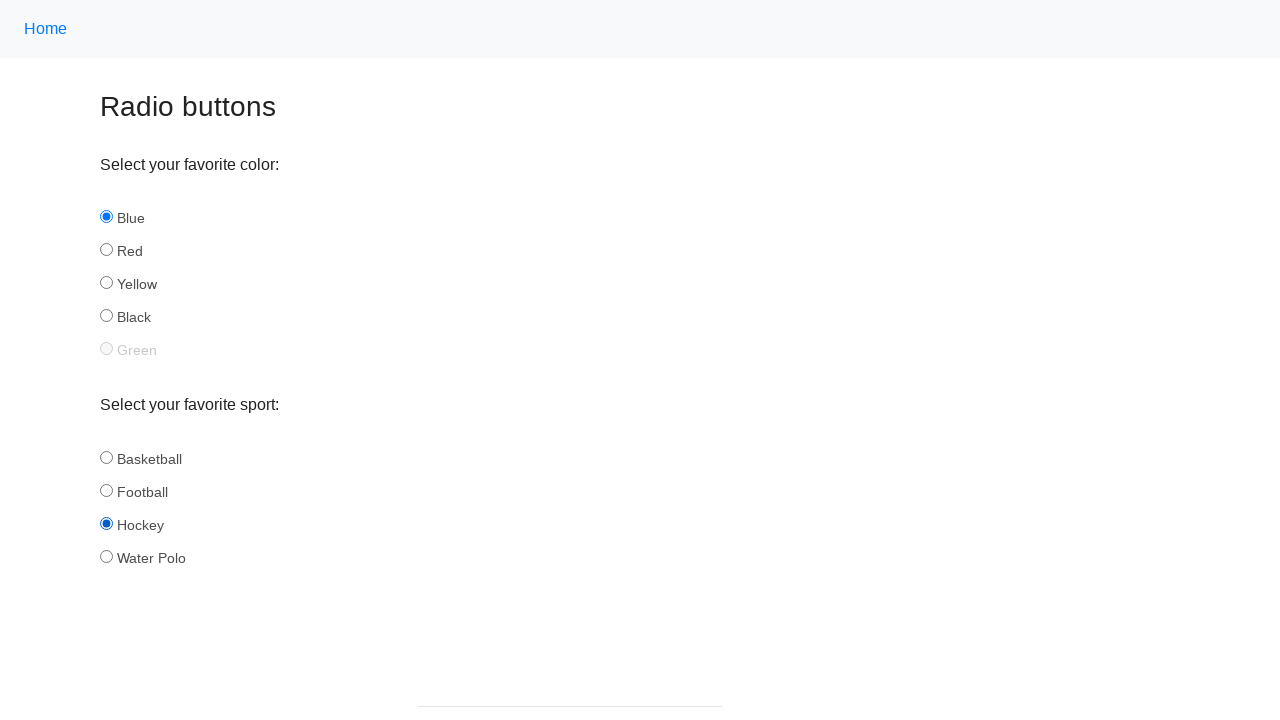

Verified that hockey radio button is checked
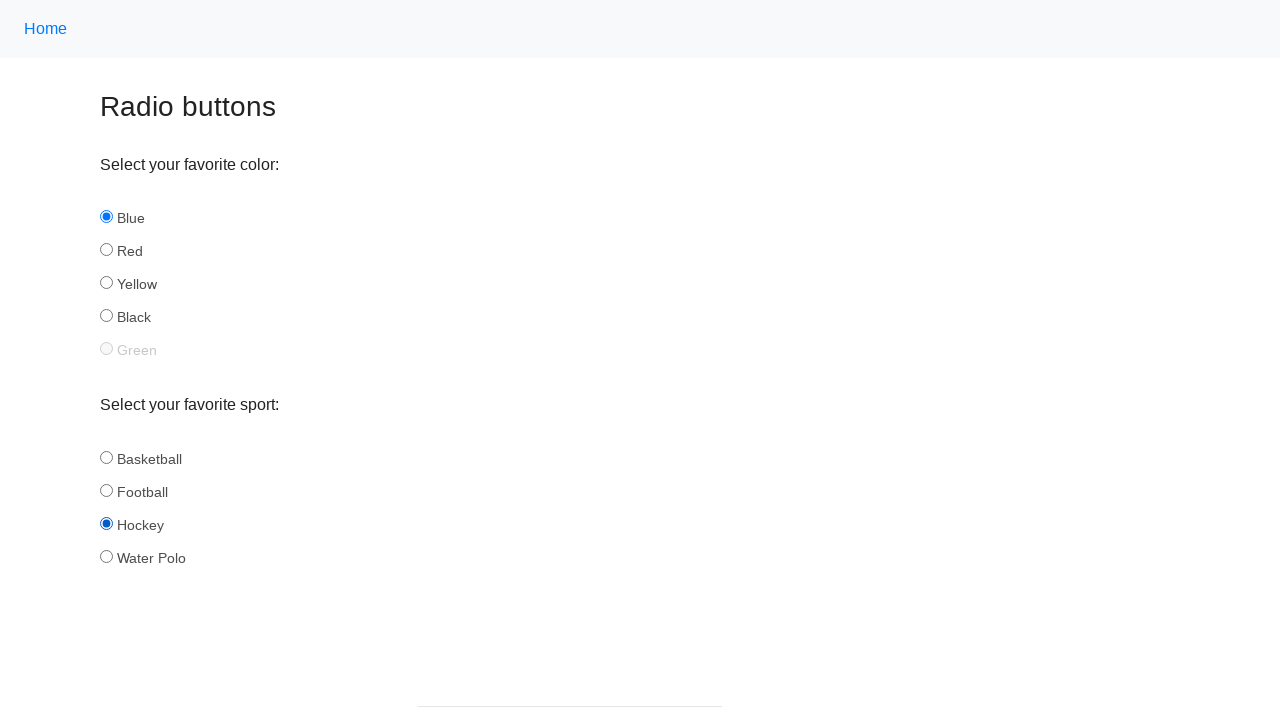

Clicked a sport radio button at (106, 556) on input[name='sport'] >> nth=3
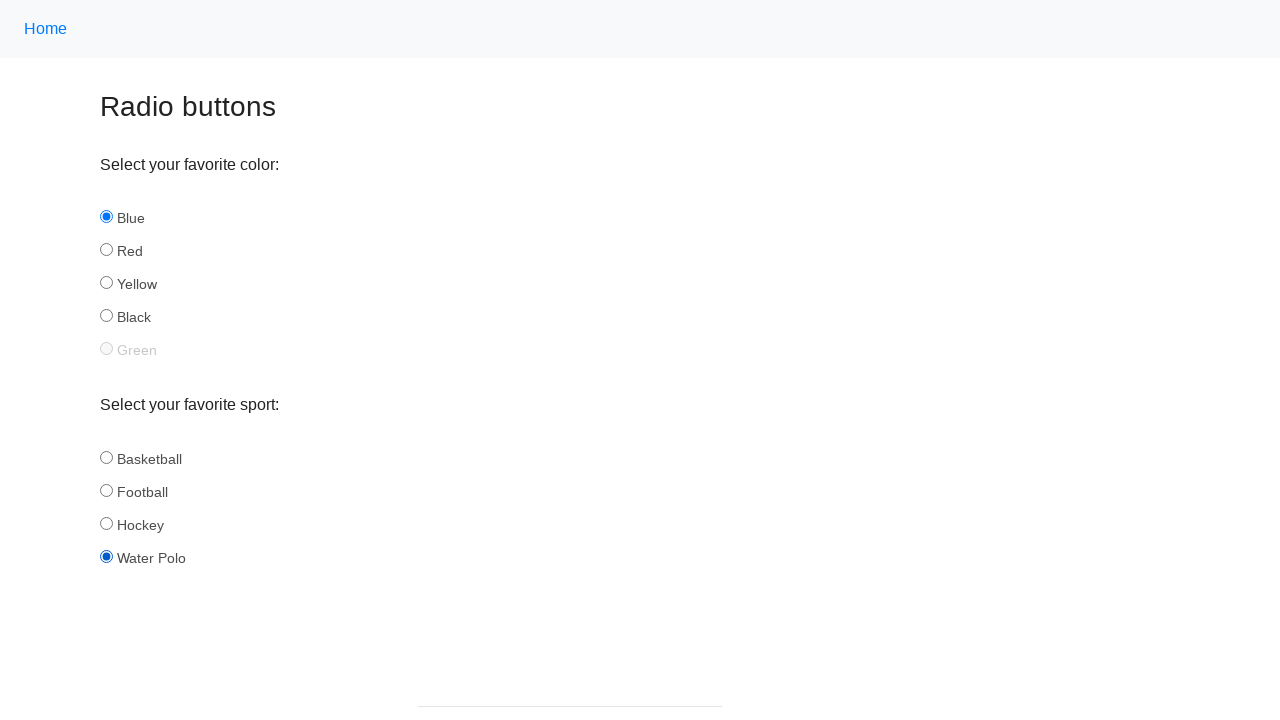

Retrieved radio button ID: water_polo
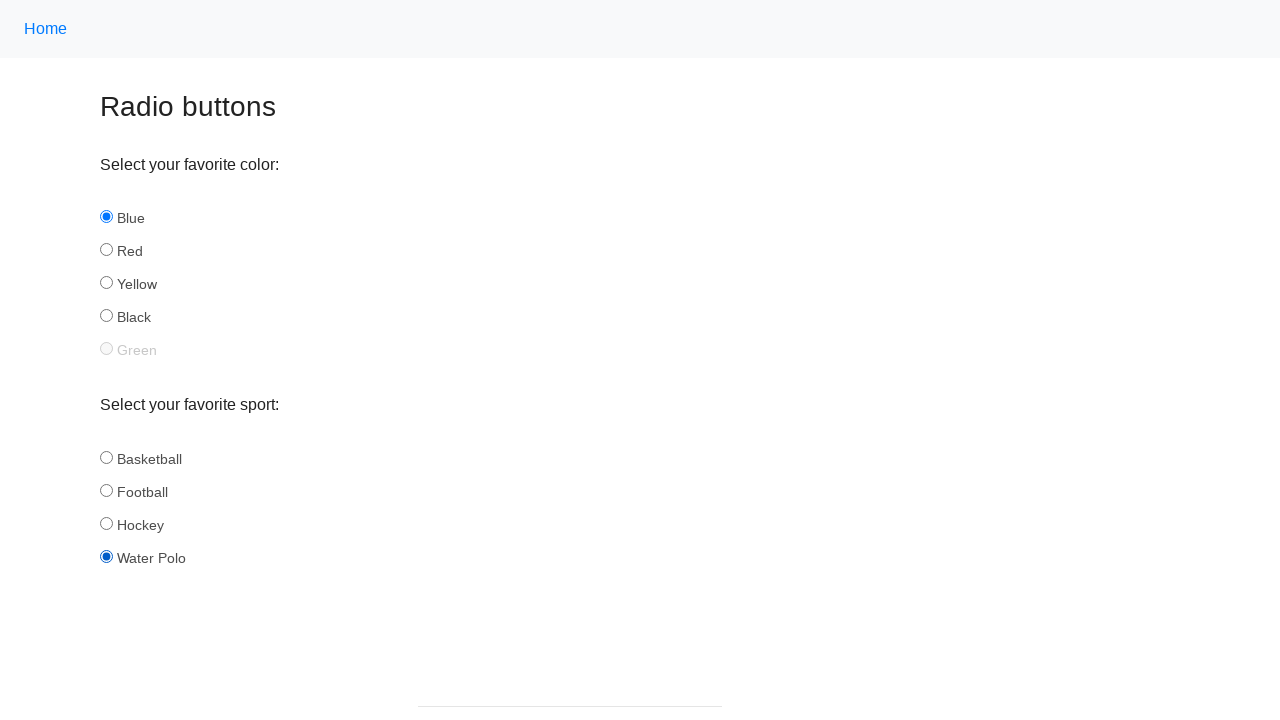

Verified that water_polo radio button is checked
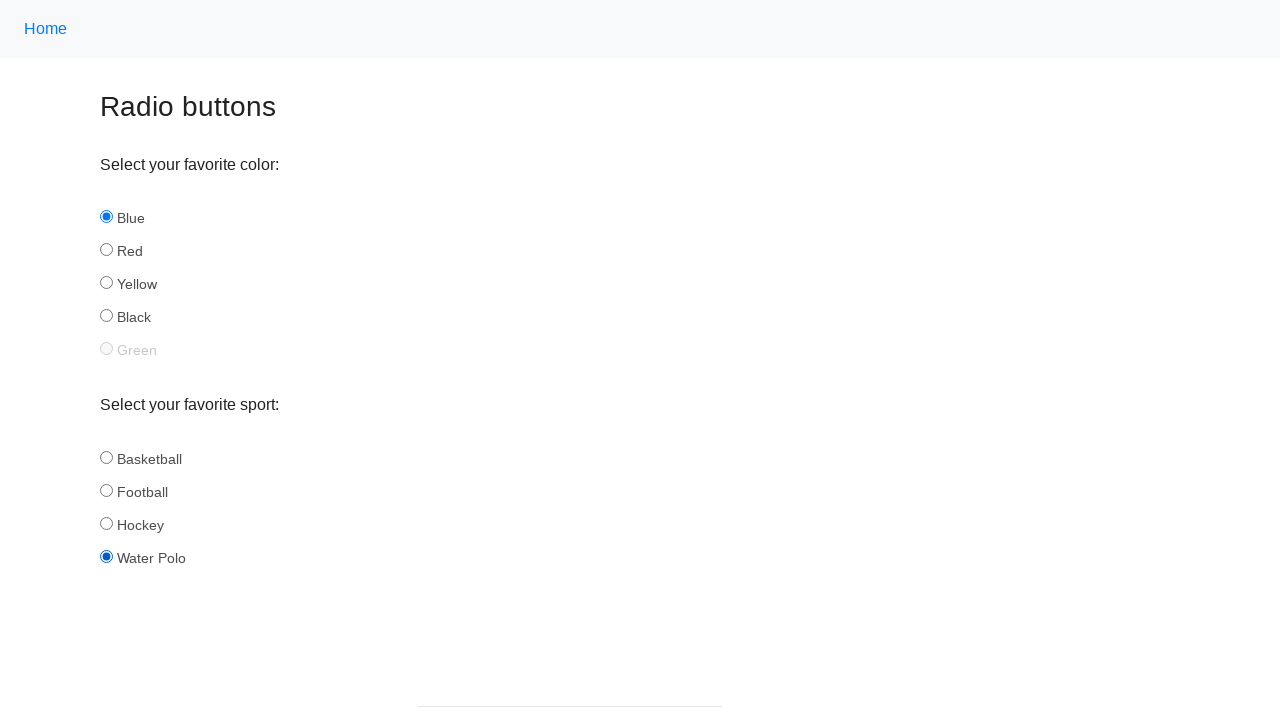

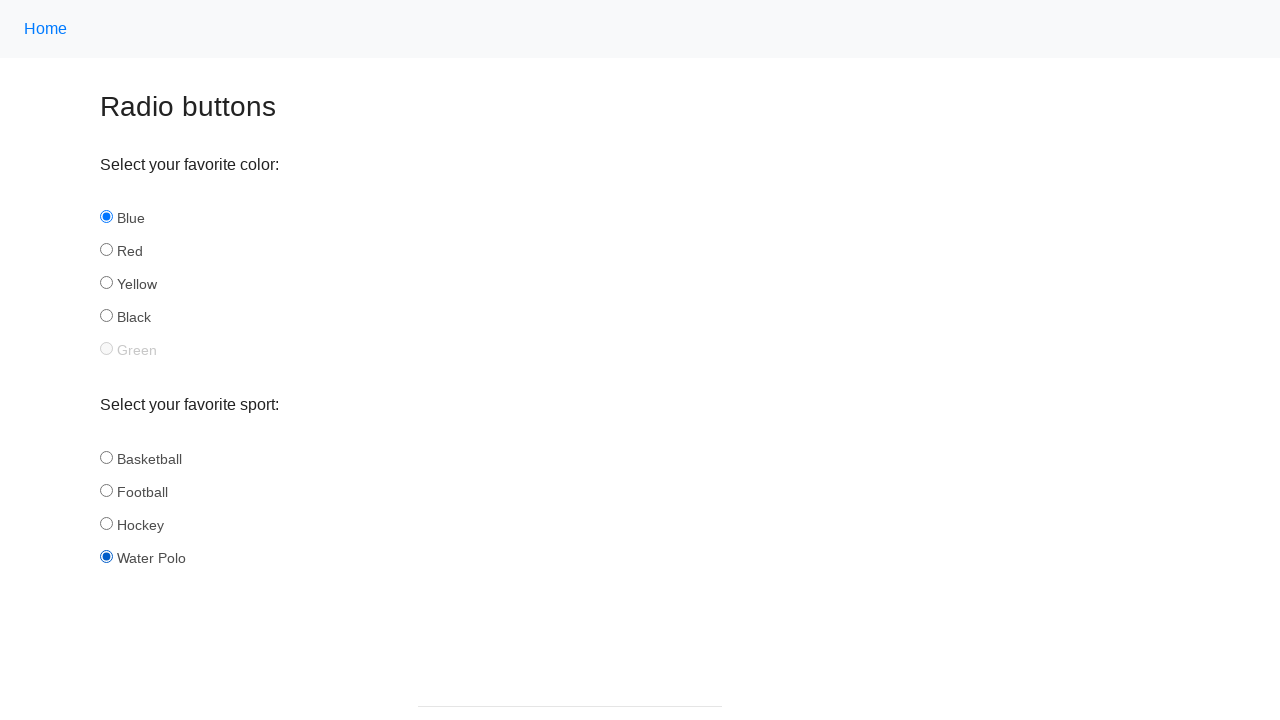